Navigates to Kayak's main page and verifies the page title contains "KAYAK"

Starting URL: https://www.kayak.com

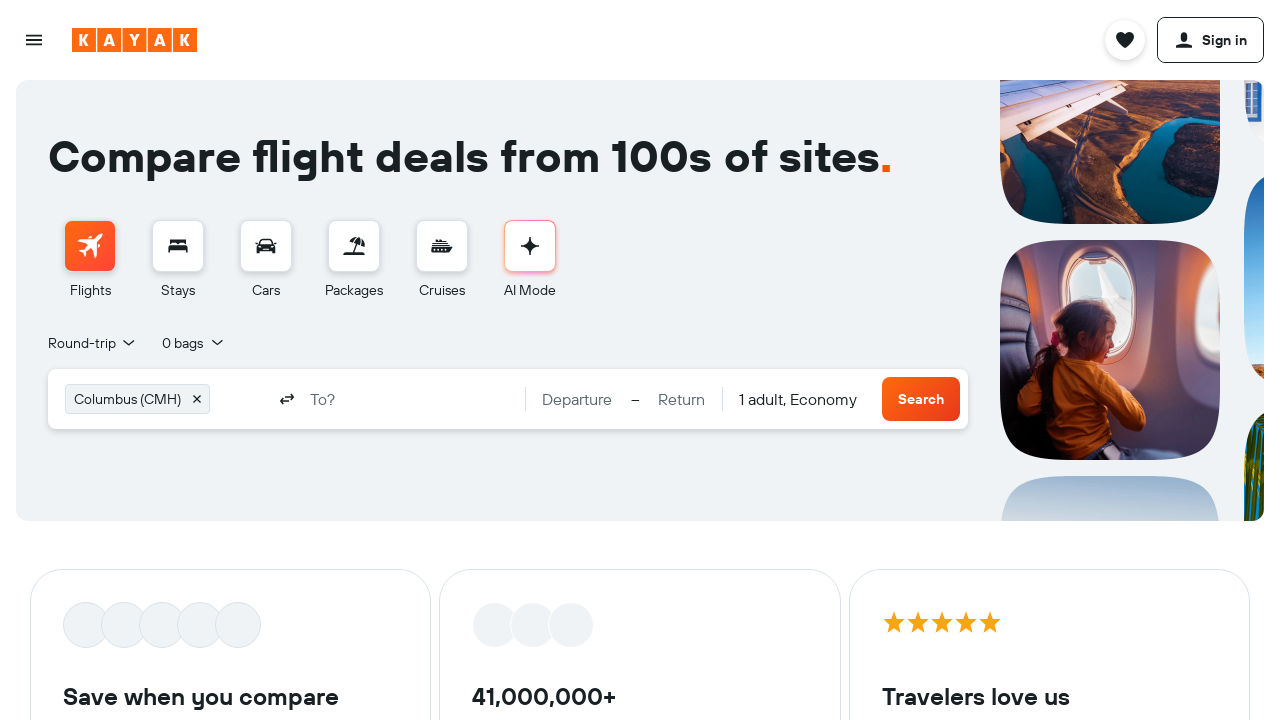

Navigated to KAYAK main page
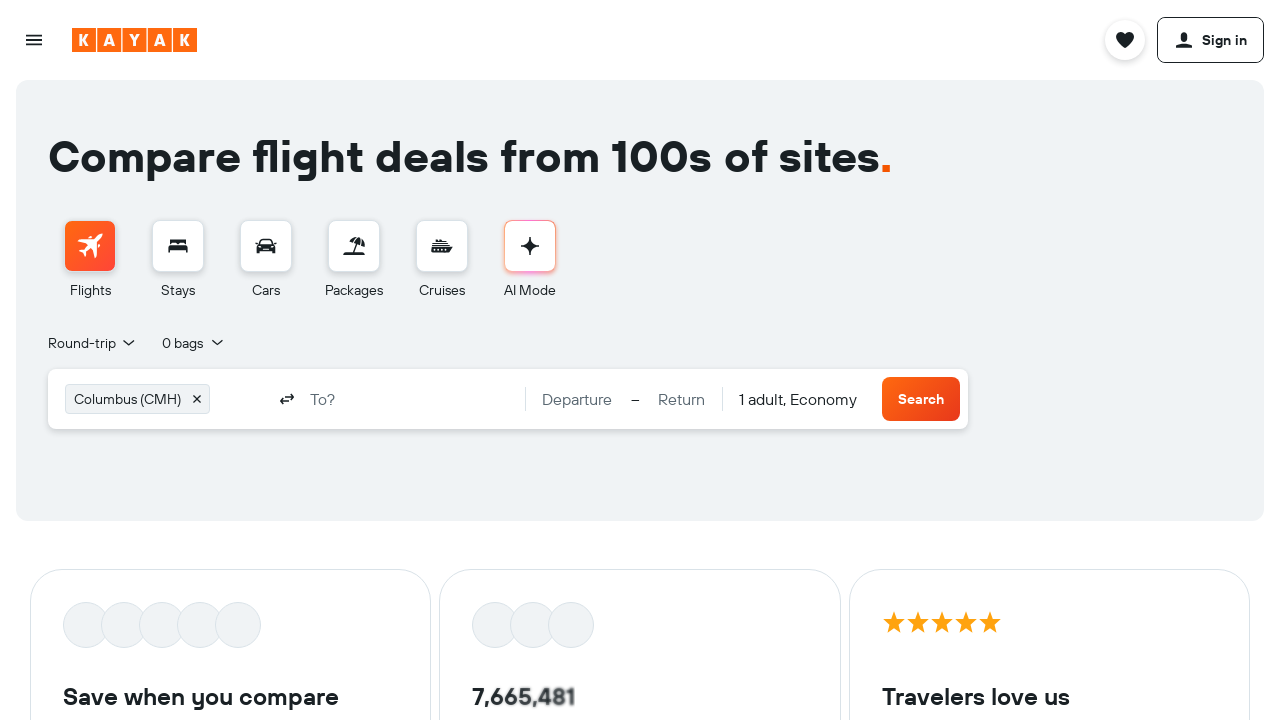

Verified page title contains 'KAYAK'
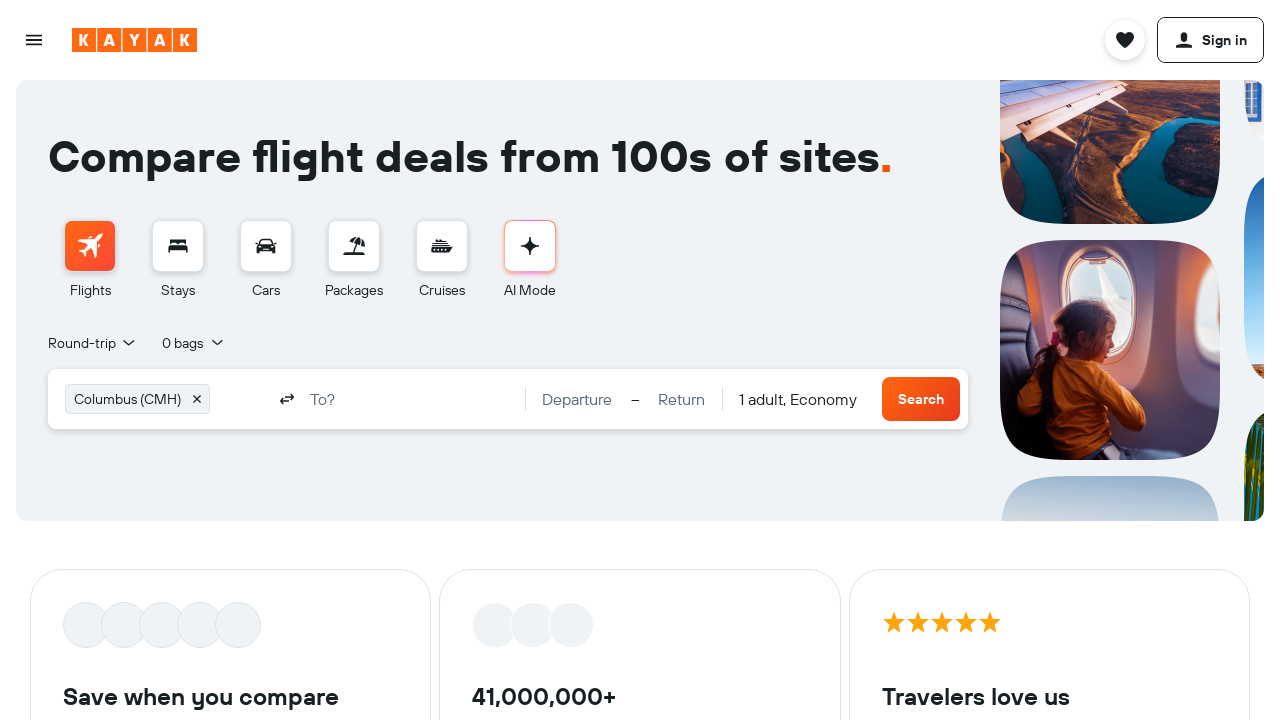

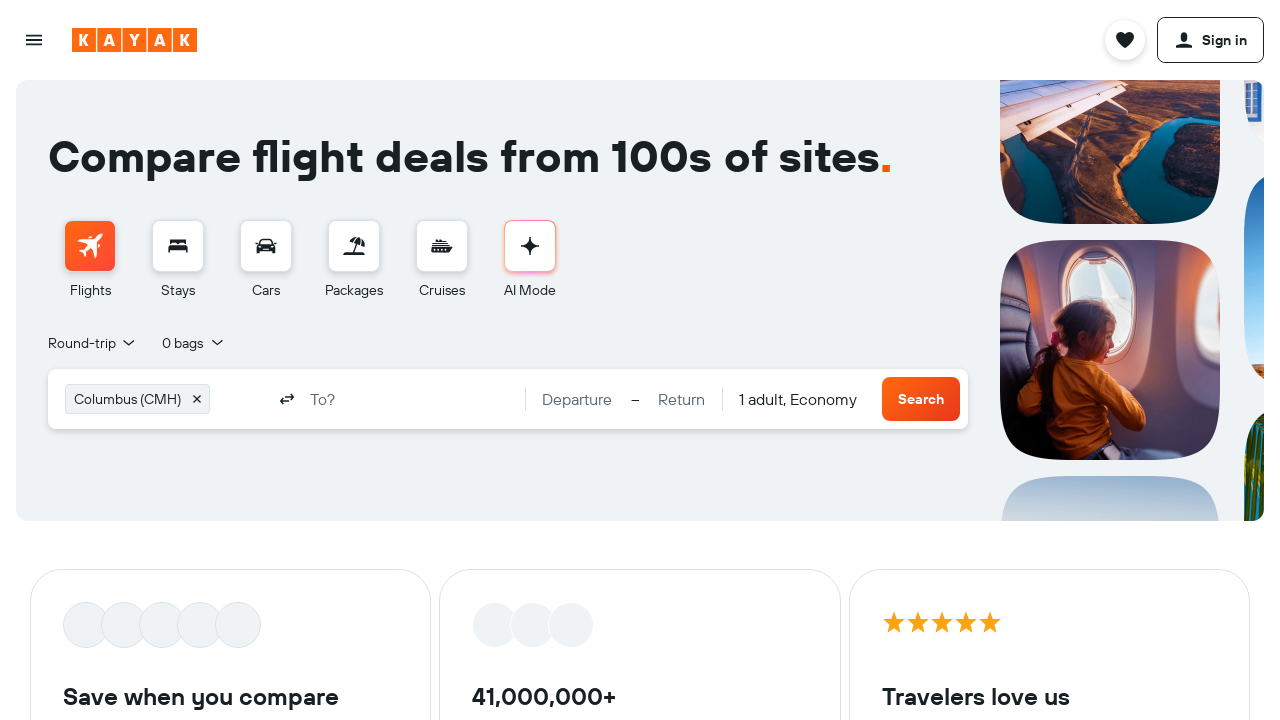